Tests form filling on a blog page by scrolling to the tooltip examples section and entering name, surname, and address details into form fields.

Starting URL: https://only-testing-blog.blogspot.com/

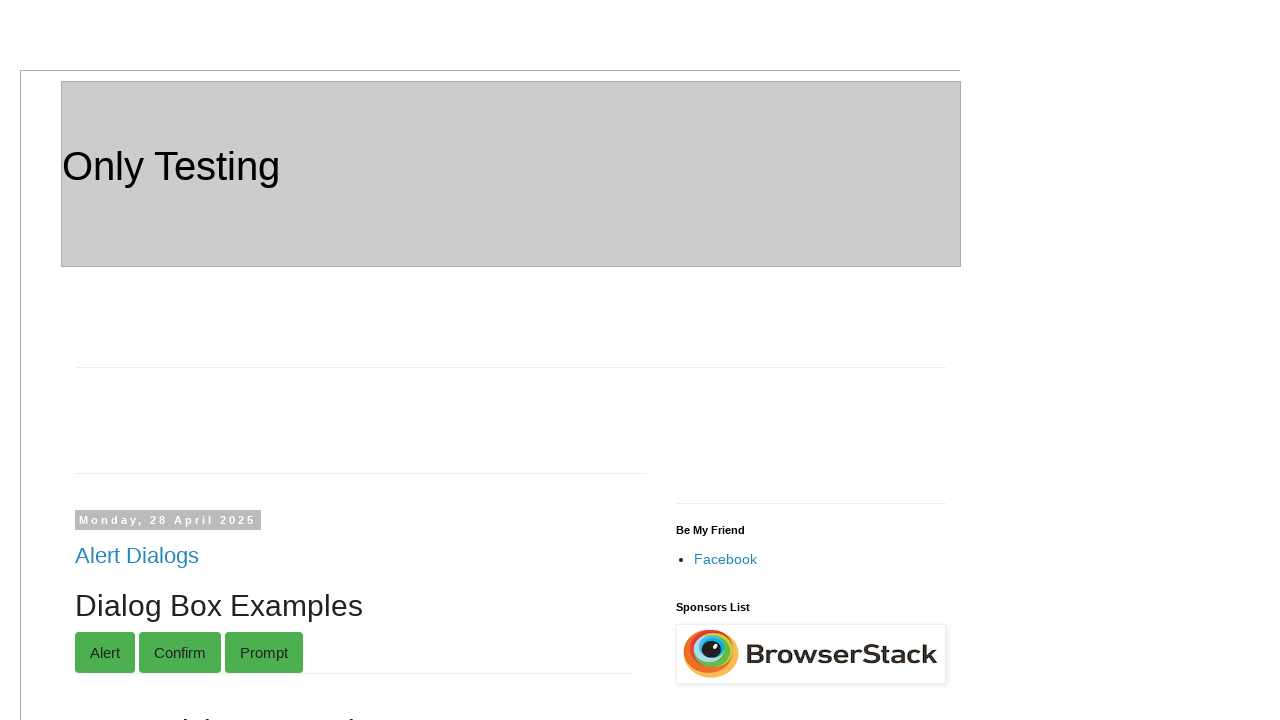

Scrolled to Tooltip Example section
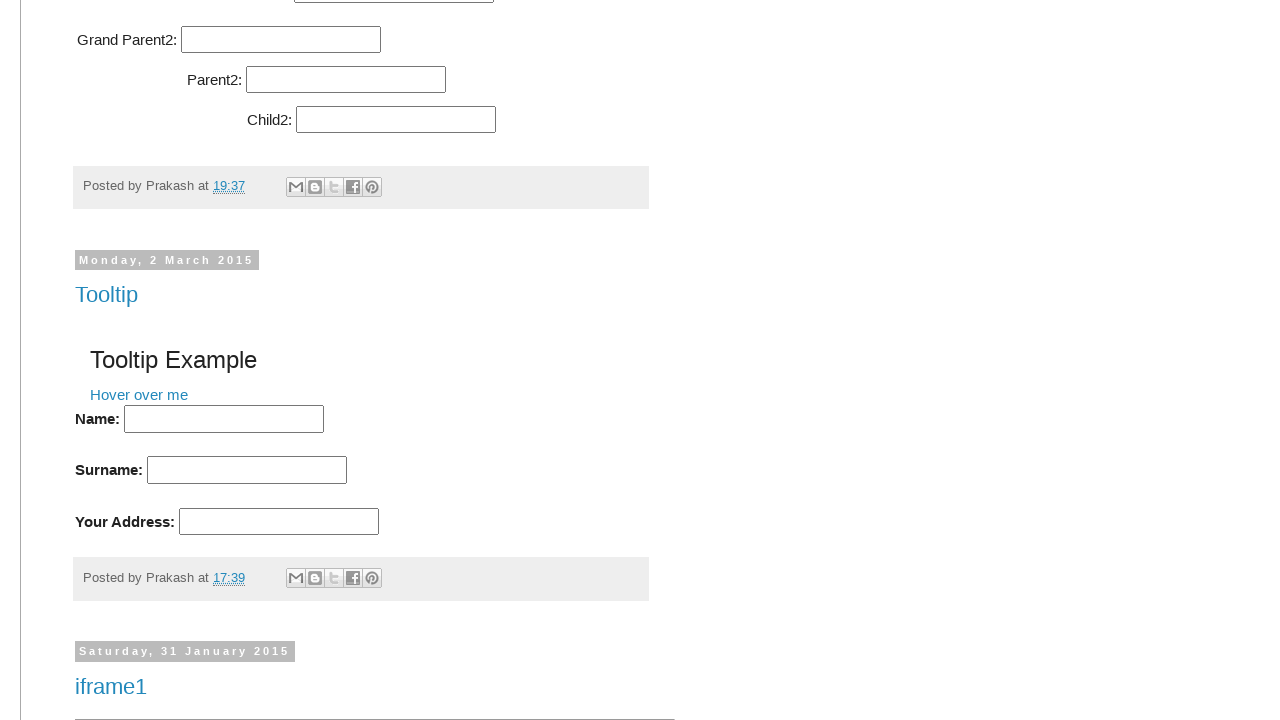

Filled Name field with 'Michael' on //label[@for='name']/following-sibling::input[1]
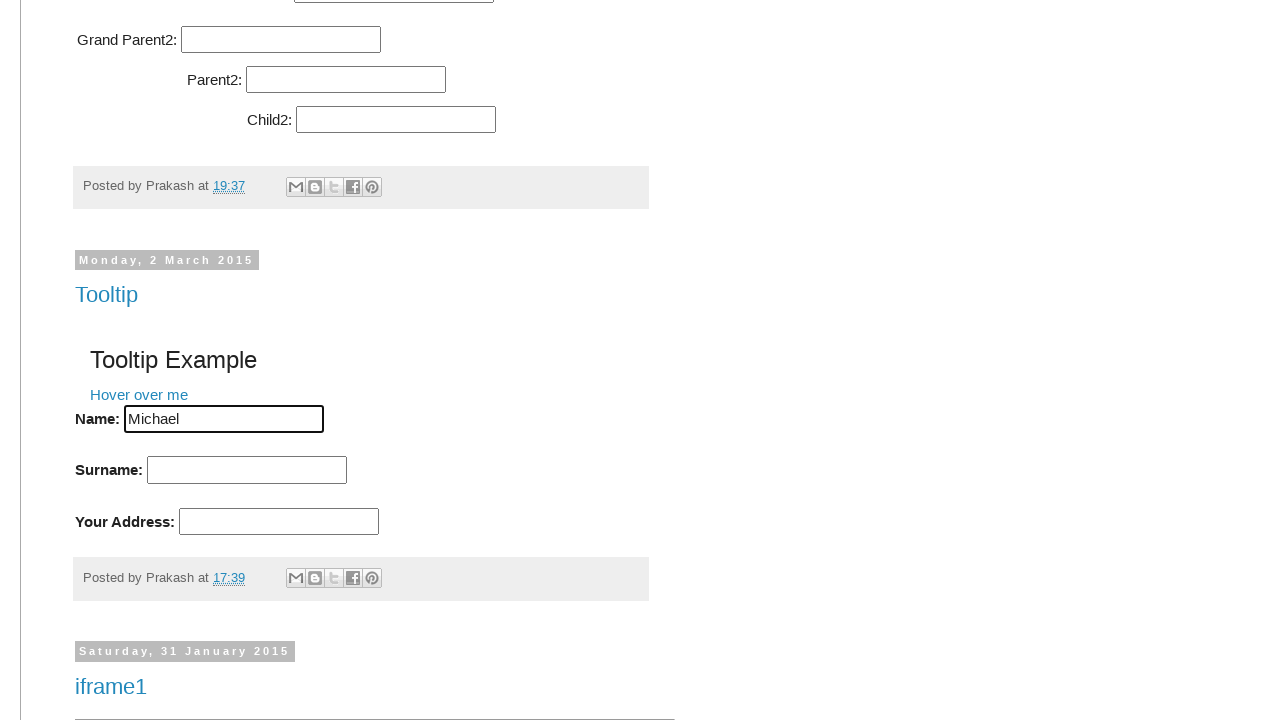

Filled Surname field with 'Thompson' on //label[@for='name']/following-sibling::input[2]
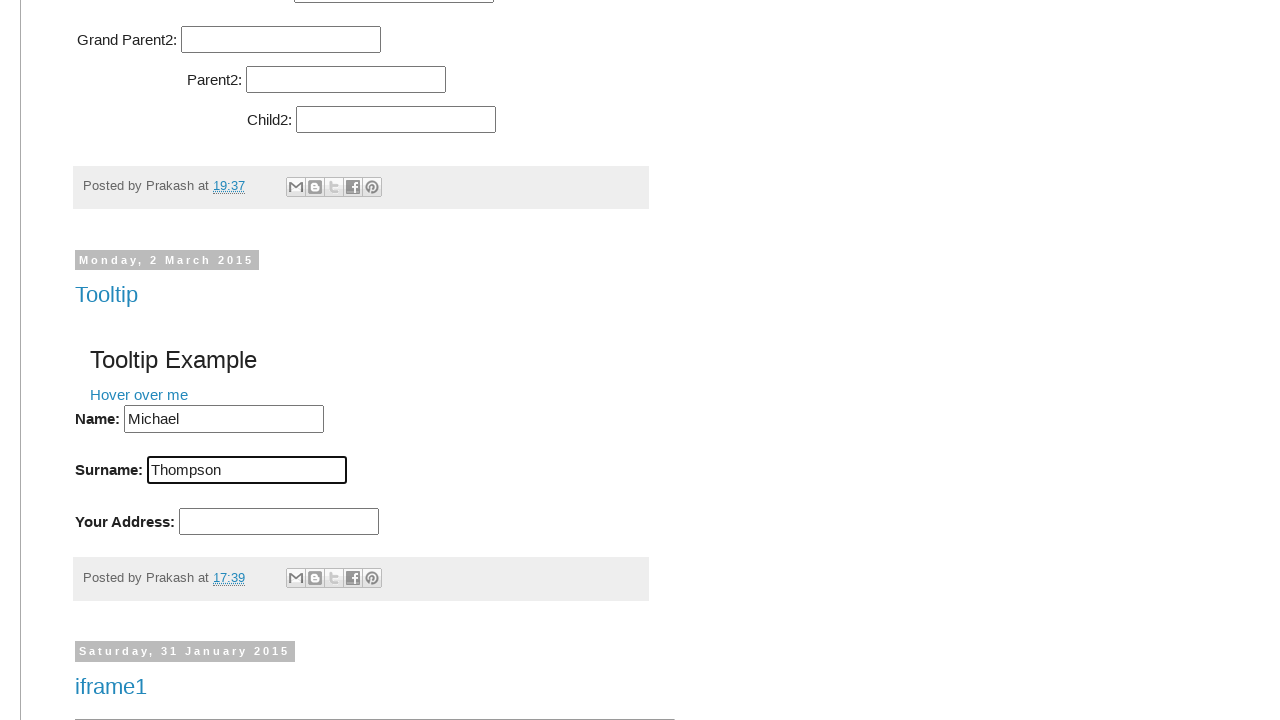

Filled Address field with '742 Evergreen Terrace, Springfield' on //label[@for='name']/following-sibling::input[3]
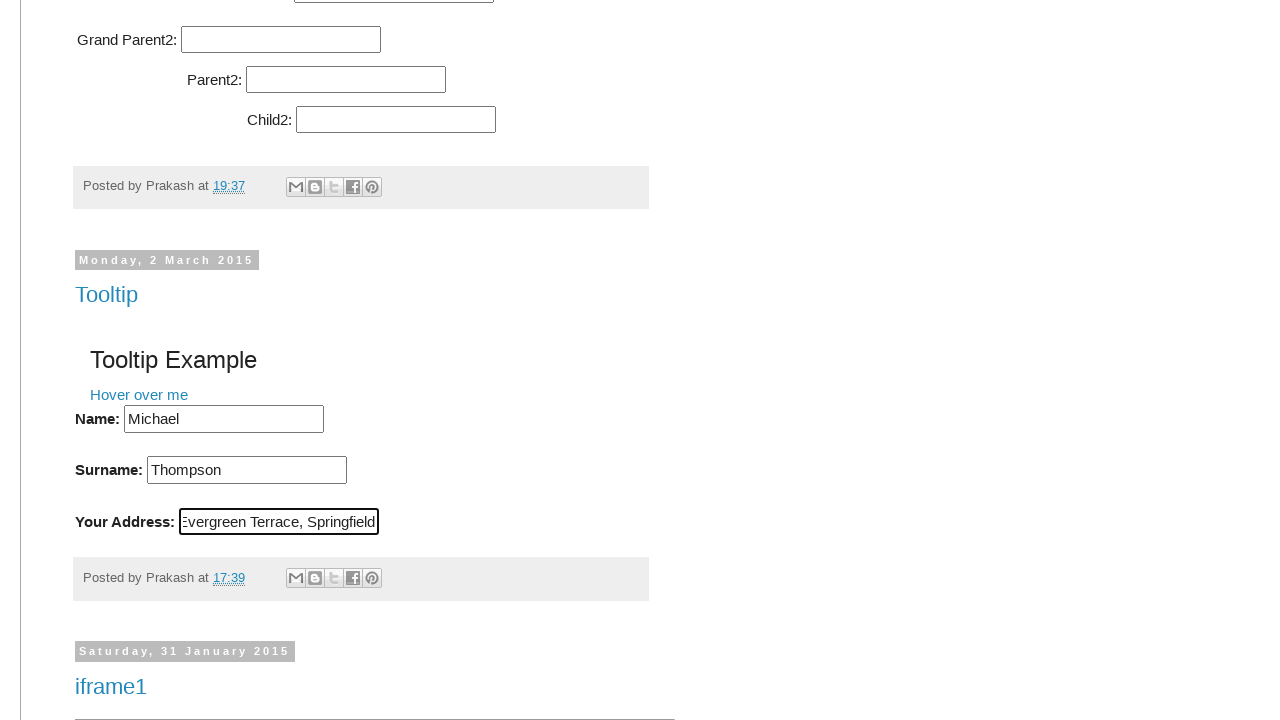

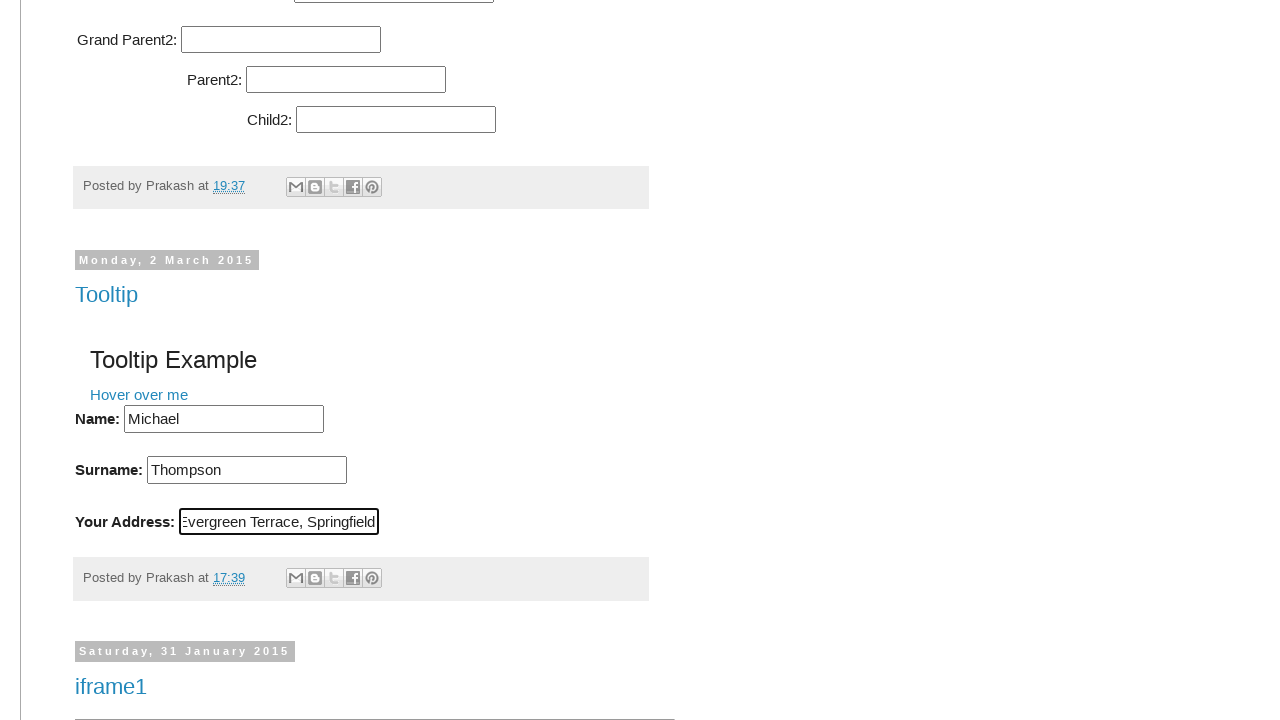